Selects the Male radio button option in the gender field

Starting URL: http://demo.automationtesting.in/Register.html

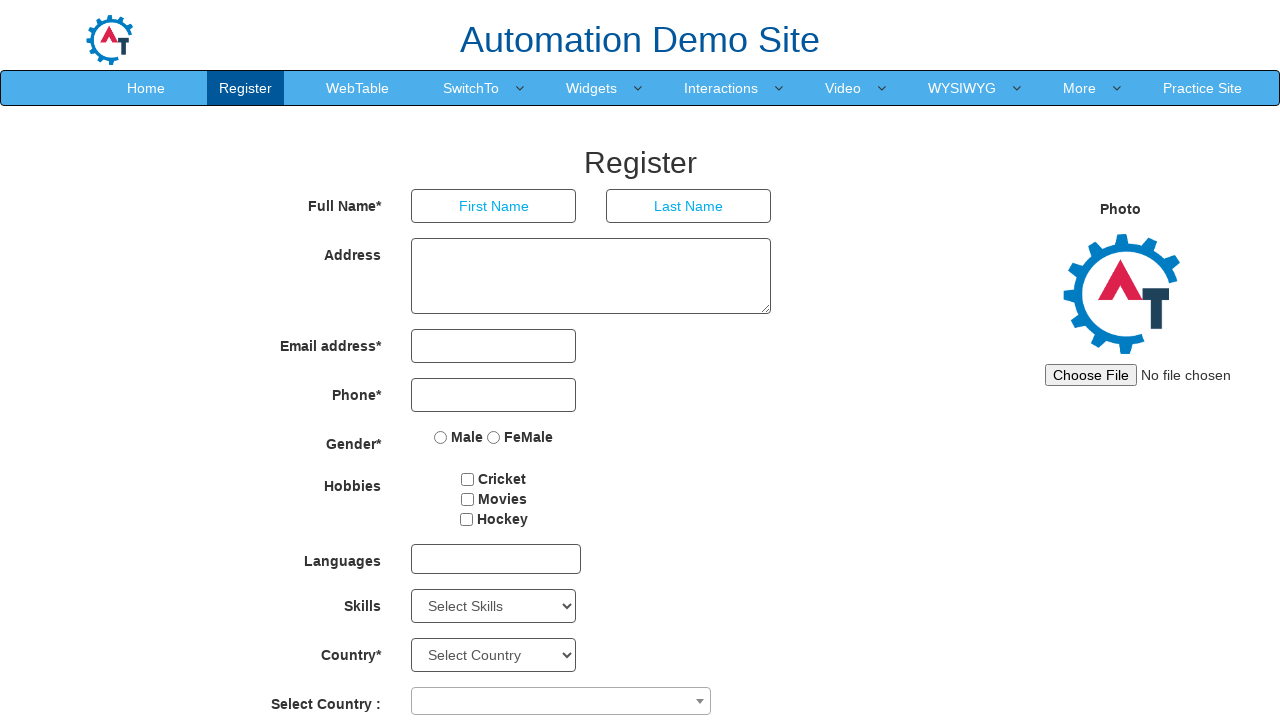

Navigated to registration page
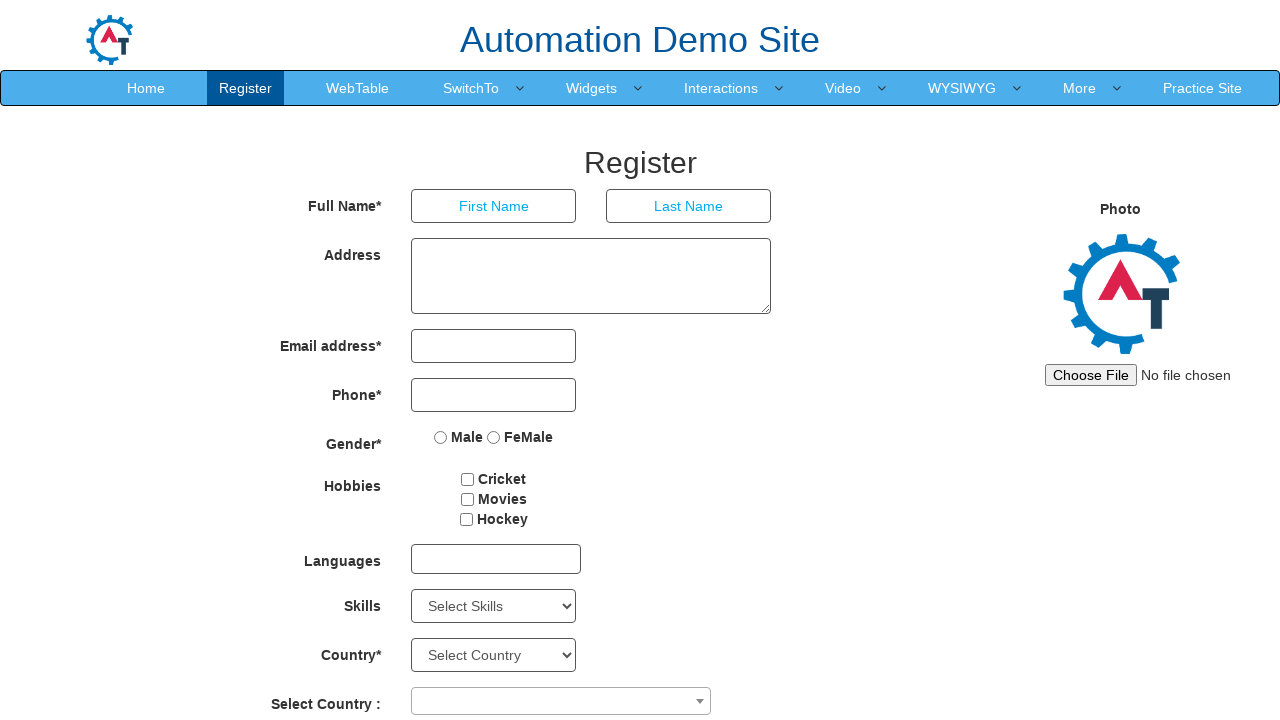

Selected the Male radio button option in the gender field at (441, 437) on xpath=//input[@name='radiooptions' and @value='Male']
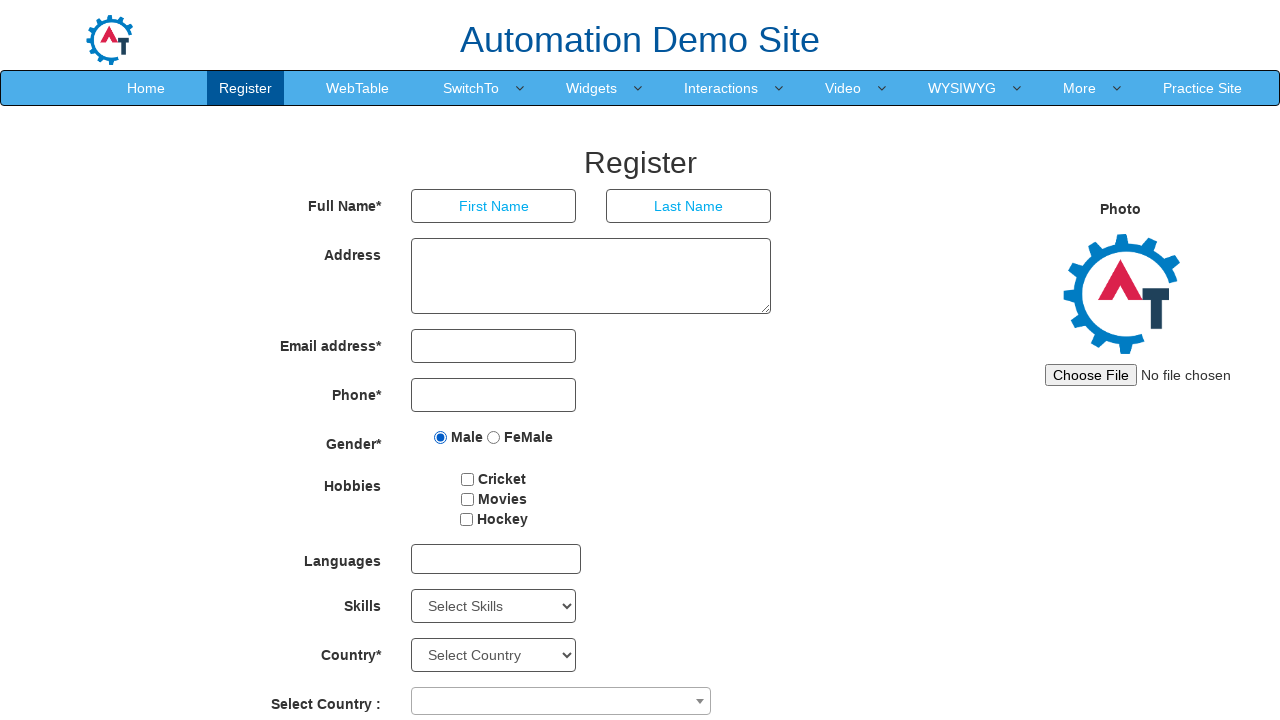

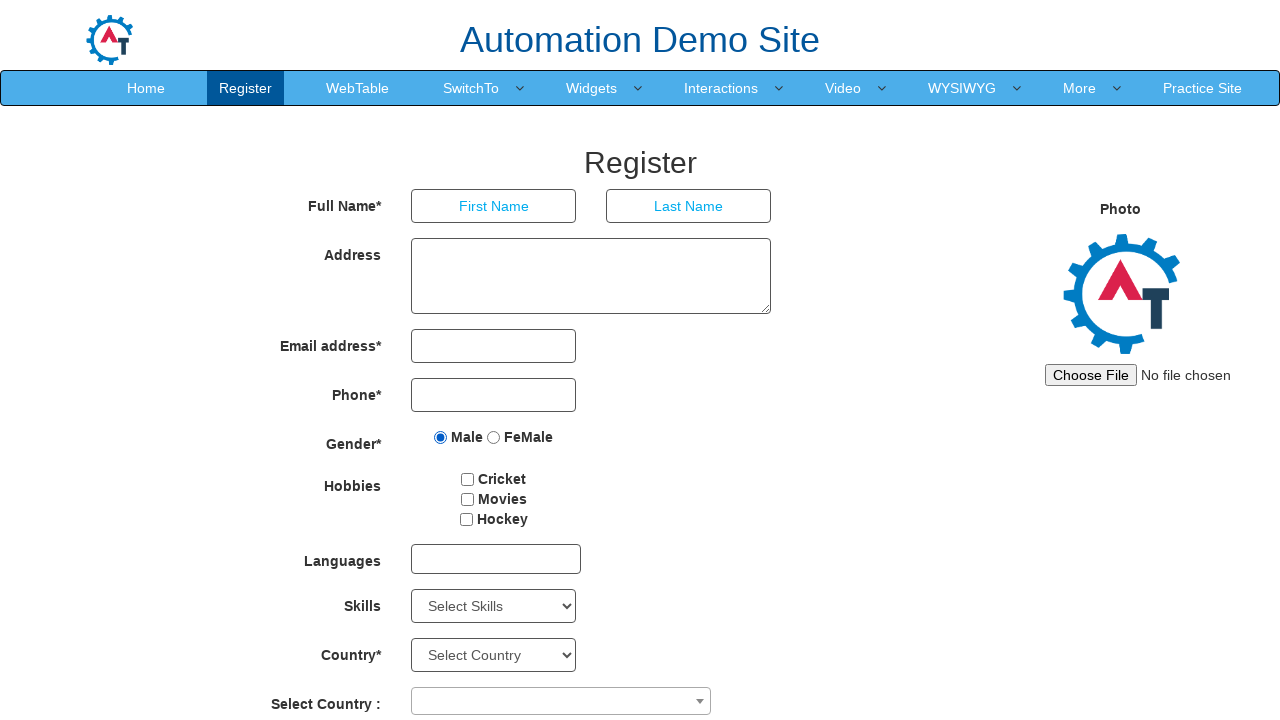